Tests JavaScript confirmation alert handling by clicking a button to trigger a confirmation dialog, accepting it, and verifying the result message displays "You clicked: Ok"

Starting URL: http://the-internet.herokuapp.com/javascript_alerts

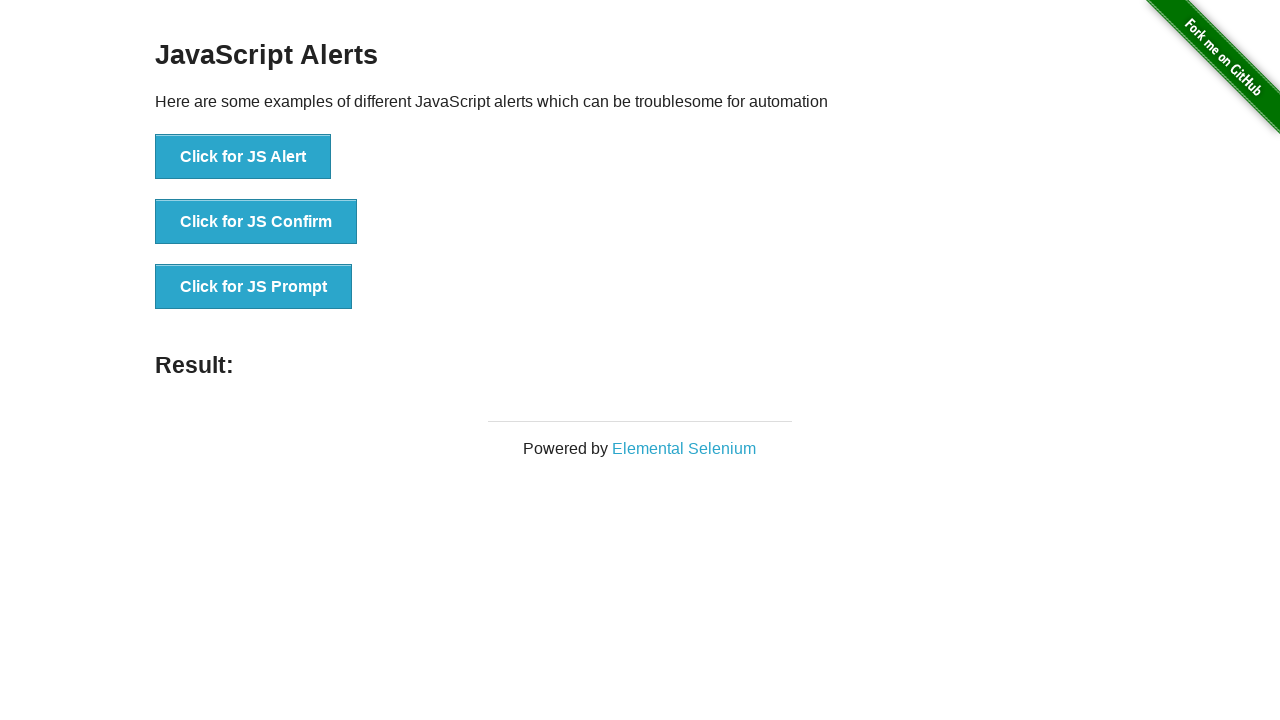

Clicked the second button (JS Confirm) to trigger confirmation dialog at (256, 222) on button >> nth=1
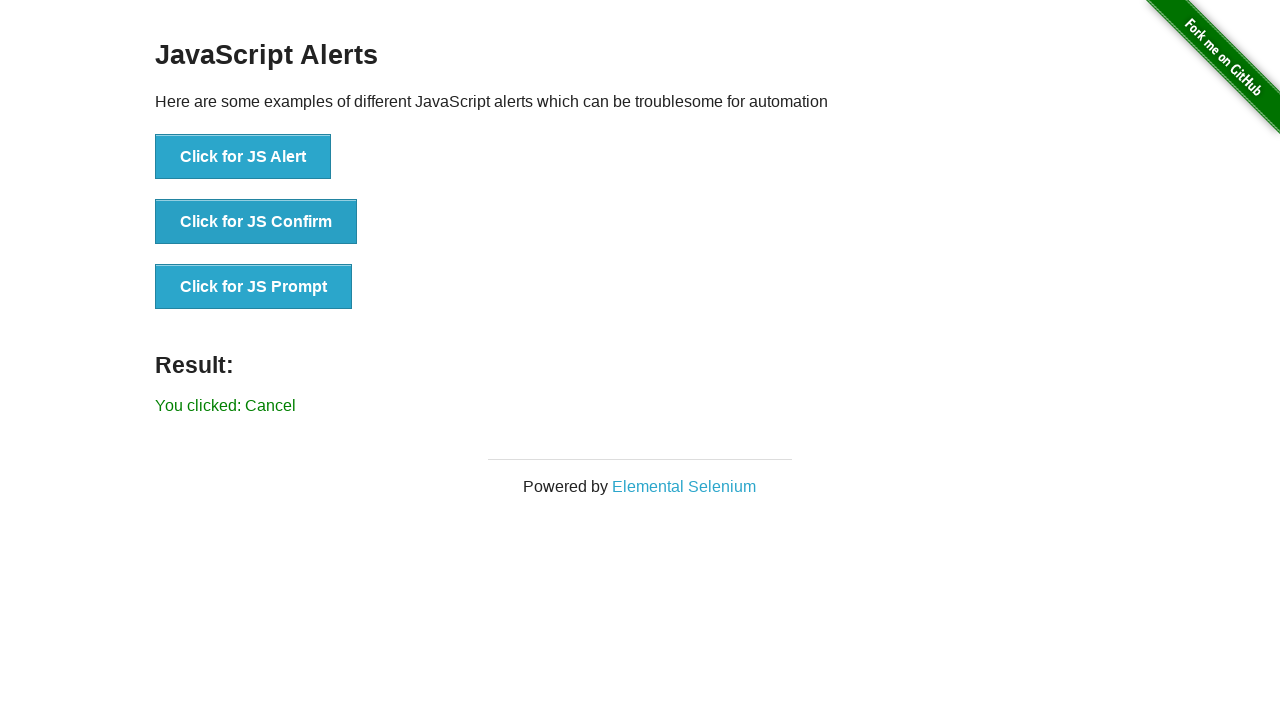

Set up dialog handler to accept confirmation alerts
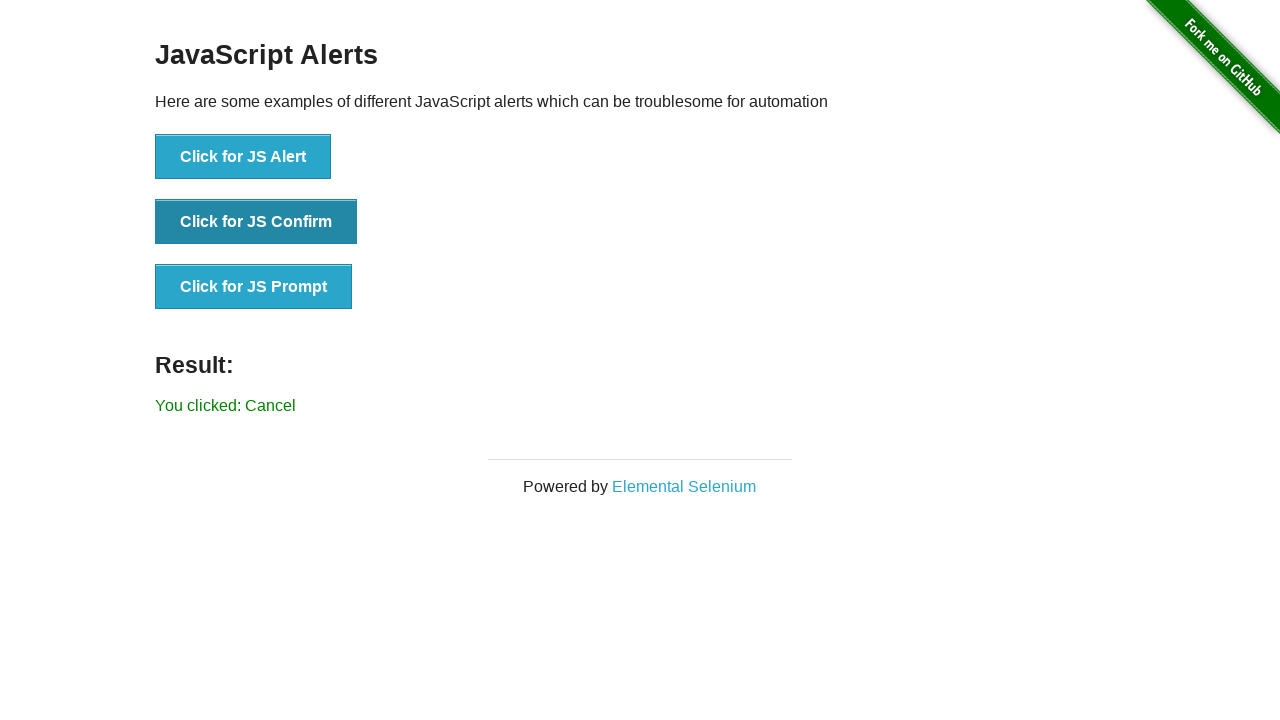

Re-clicked the second button to trigger the dialog with handler in place at (256, 222) on button >> nth=1
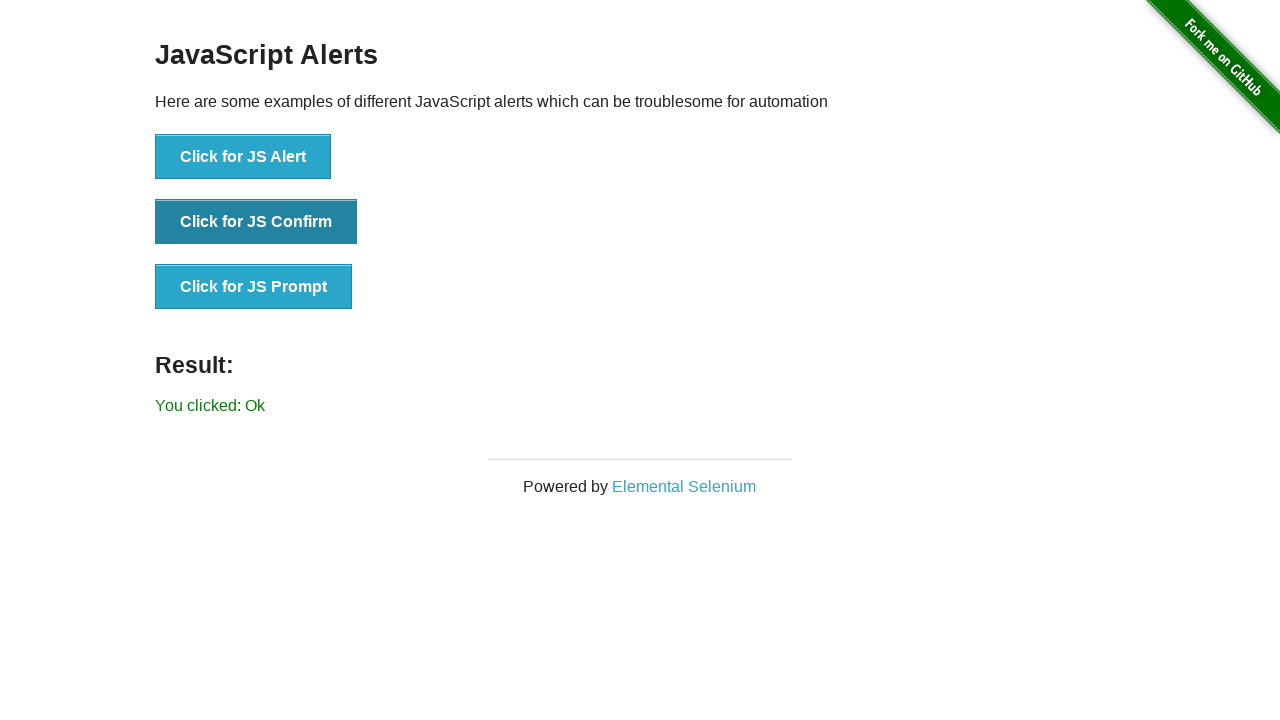

Waited for result message to appear
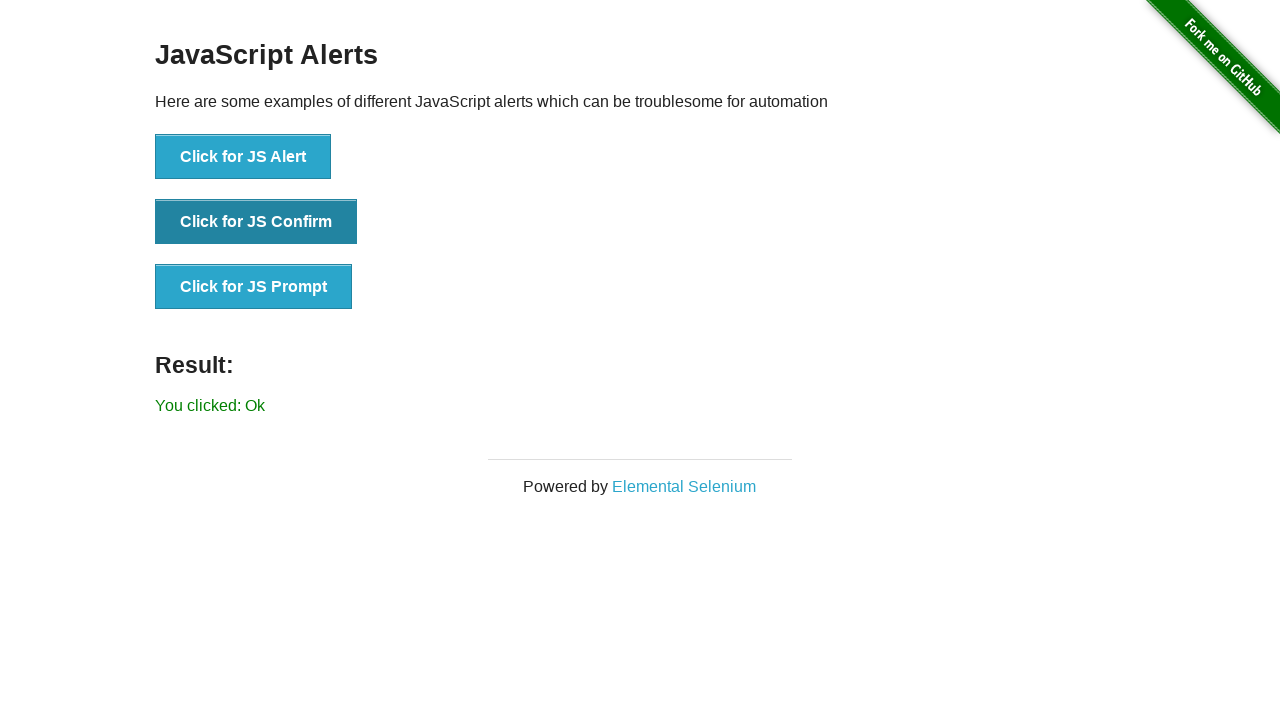

Retrieved result text content
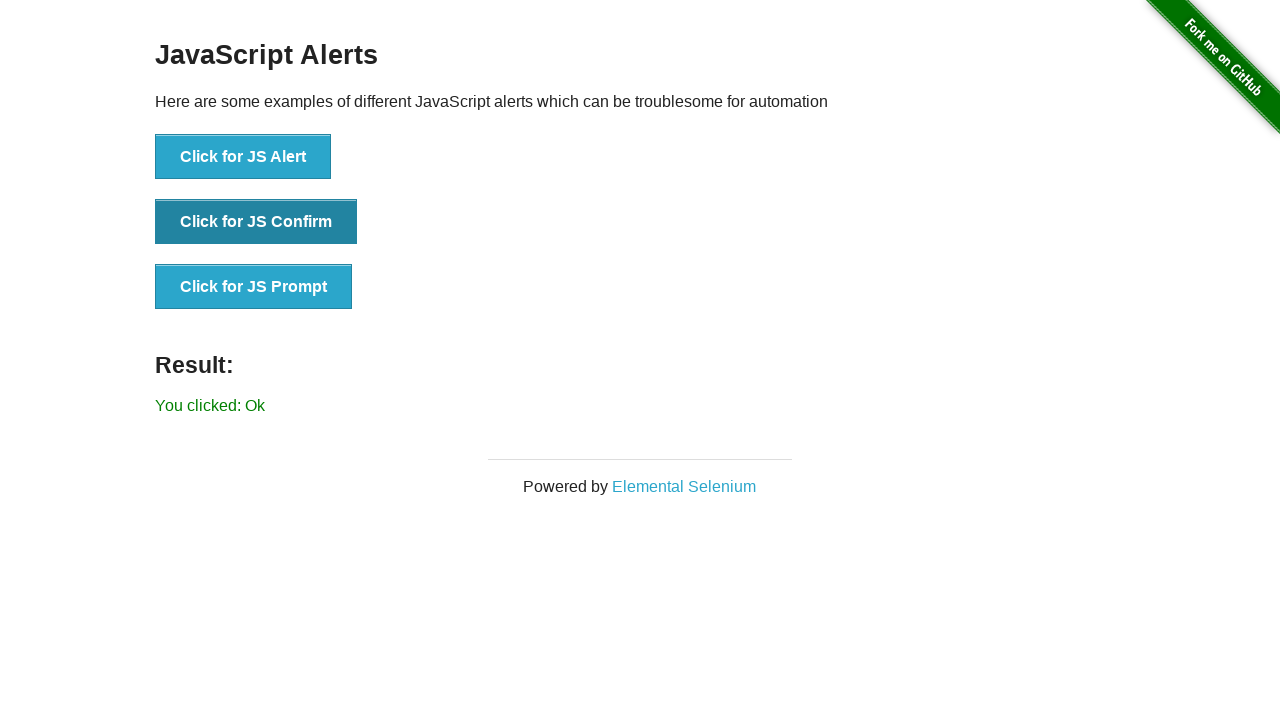

Verified result message displays 'You clicked: Ok'
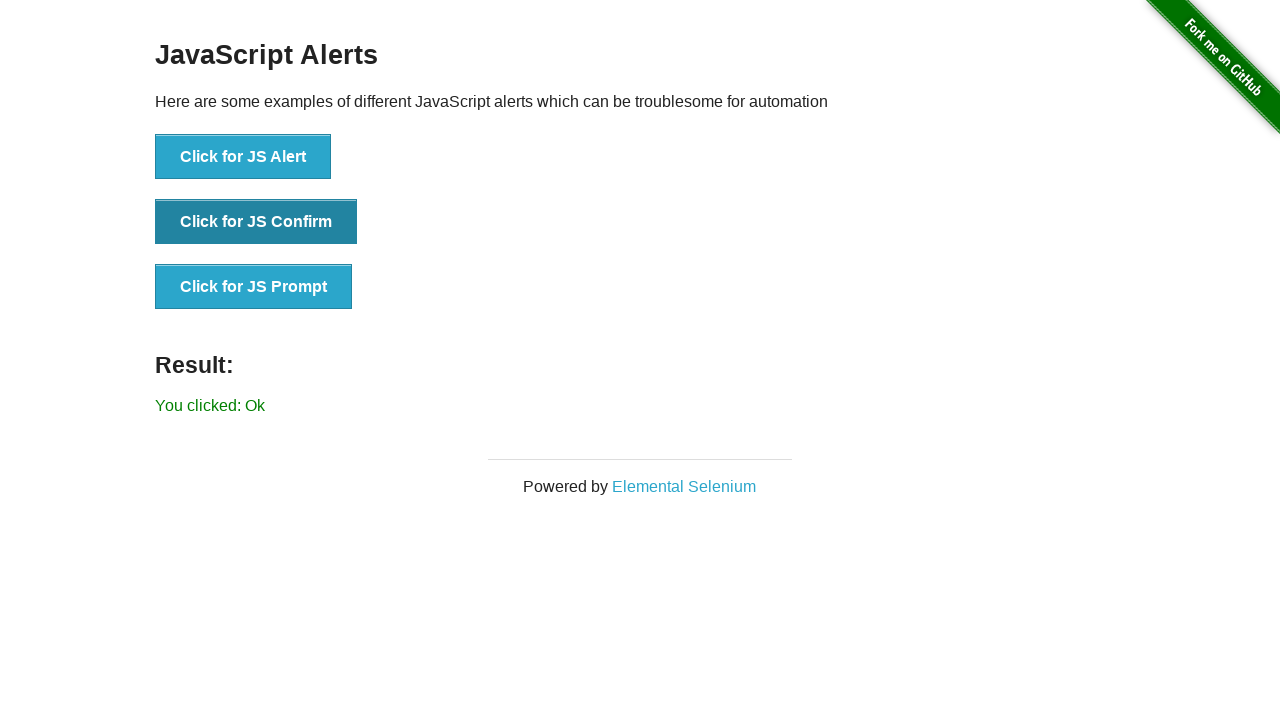

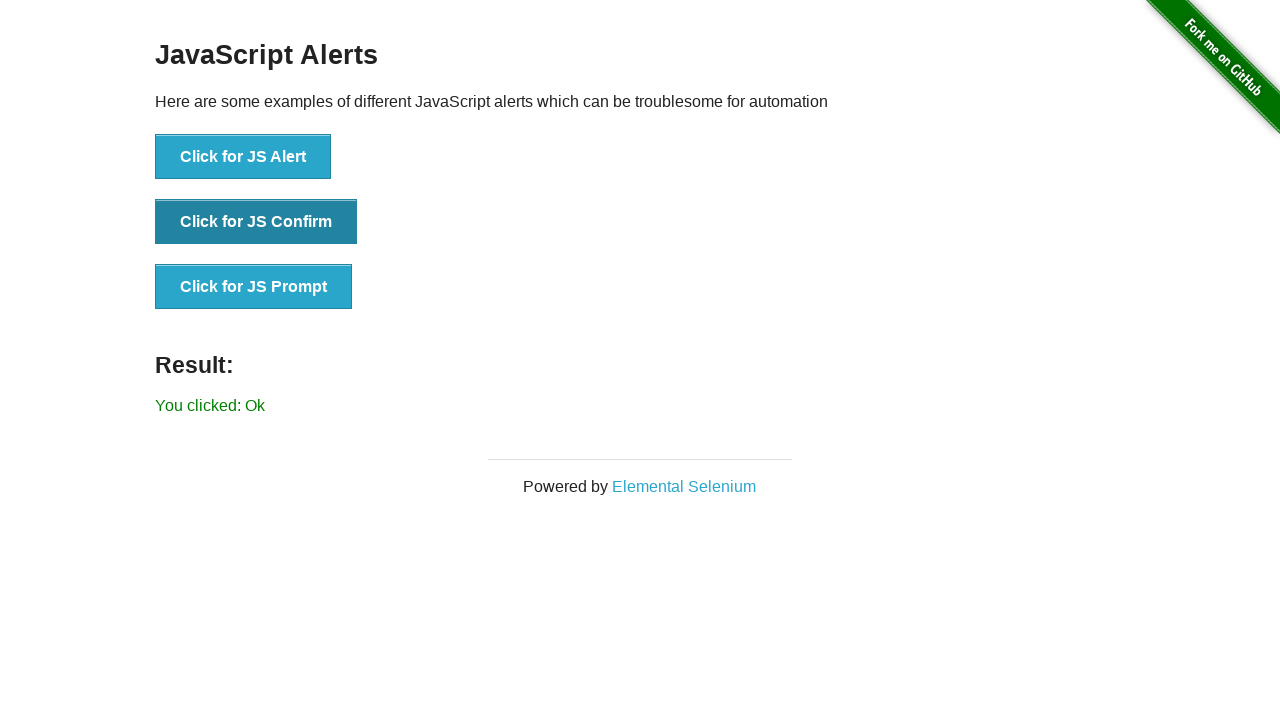